Tests jQuery UI autocomplete functionality by typing a letter and selecting a matching option from the dropdown

Starting URL: https://jqueryui.com/autocomplete/

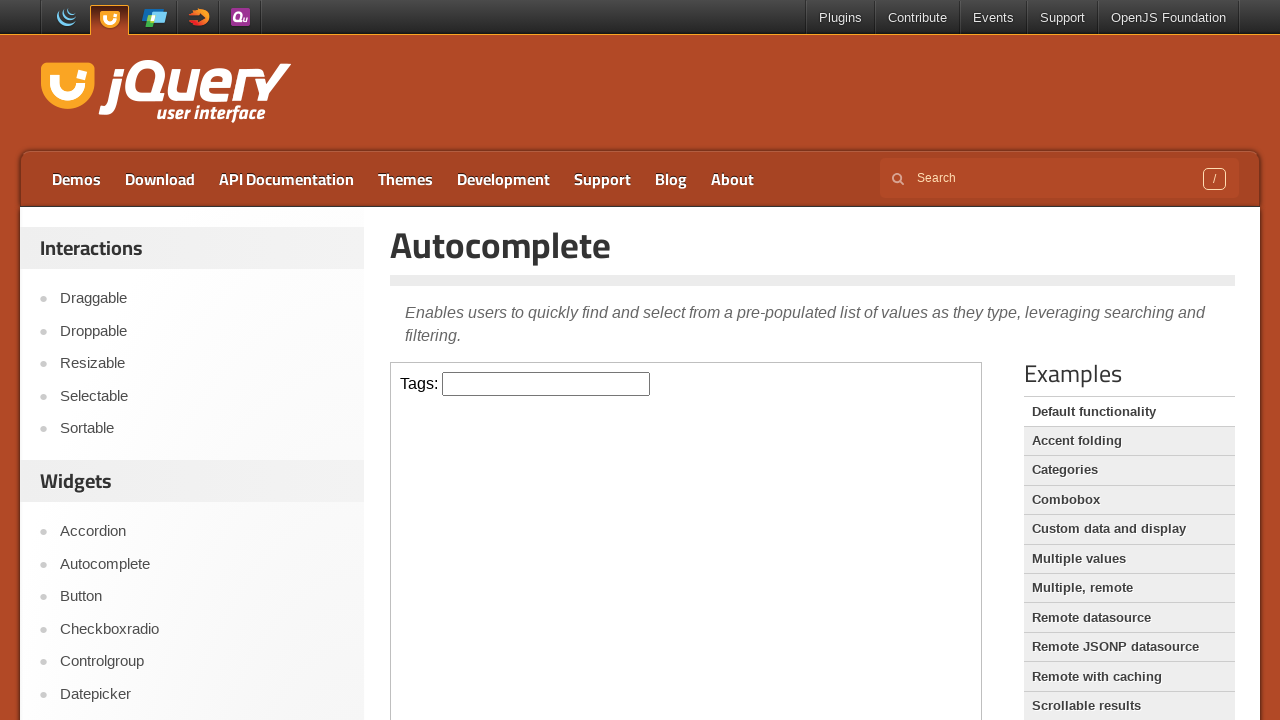

Located iframe and autocomplete input field
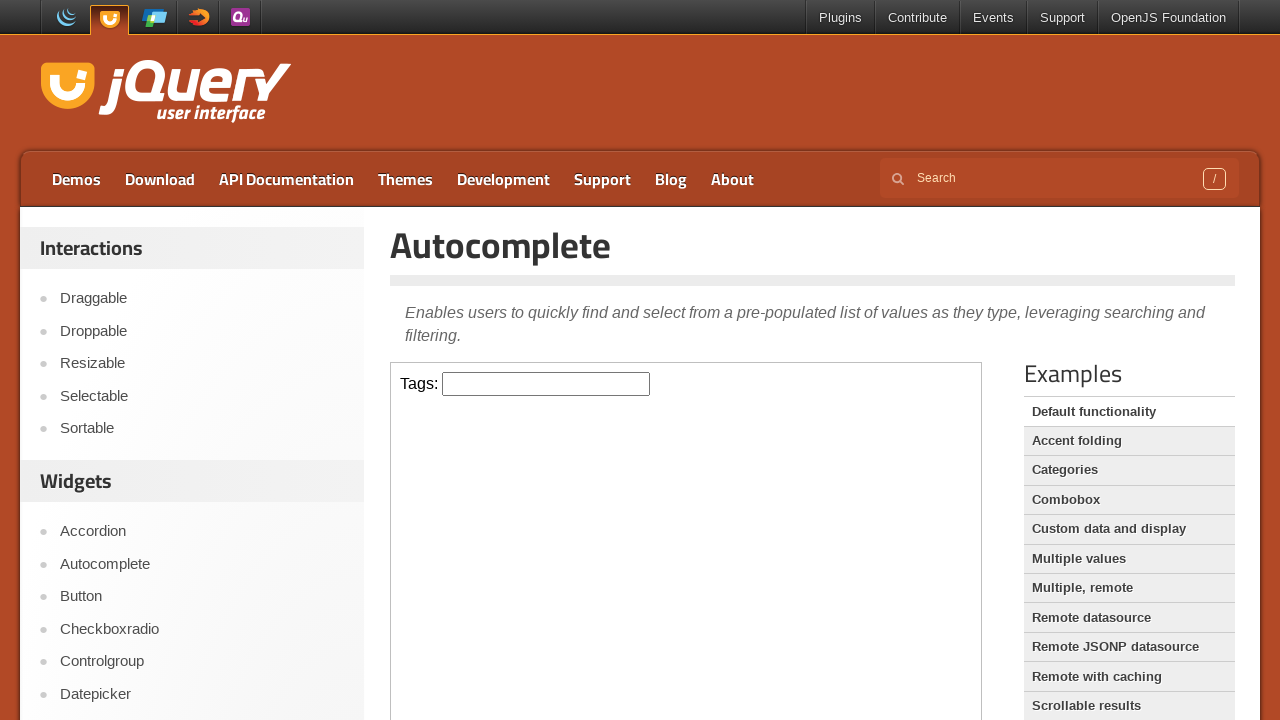

Clicked on autocomplete input field at (546, 384) on iframe >> nth=0 >> internal:control=enter-frame >> #tags
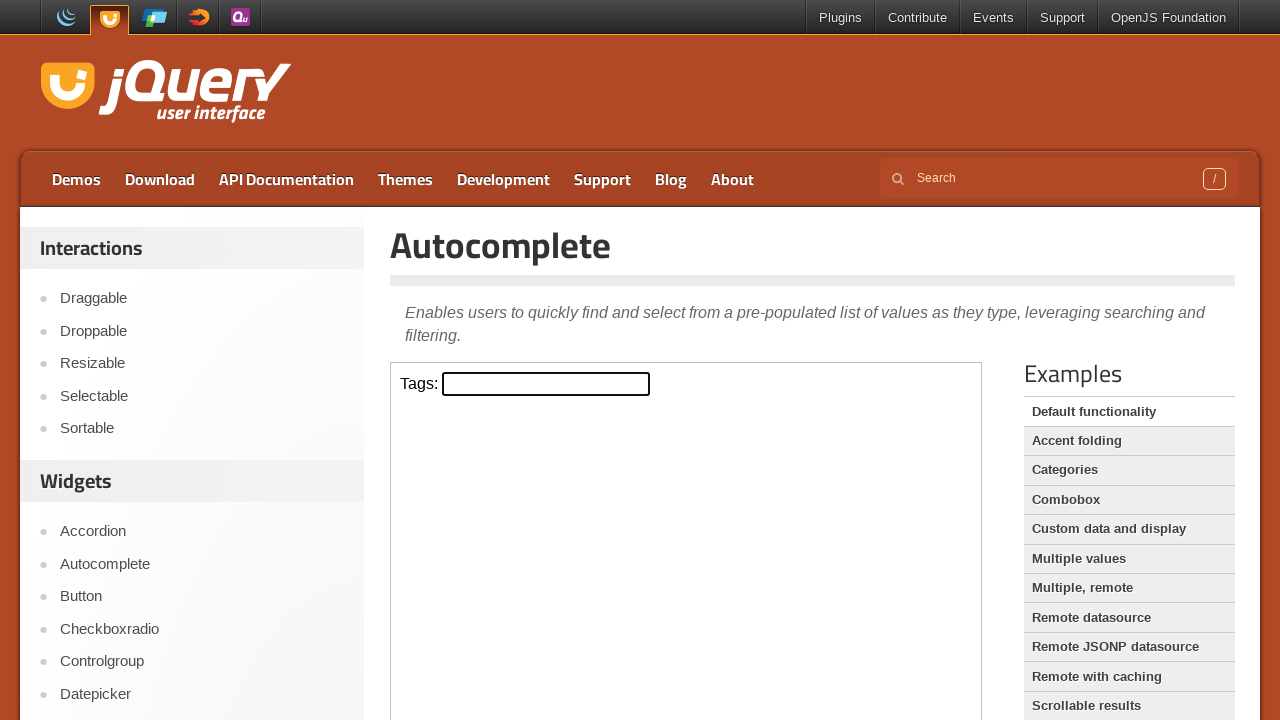

Typed 'j' in autocomplete field to trigger suggestions on iframe >> nth=0 >> internal:control=enter-frame >> #tags
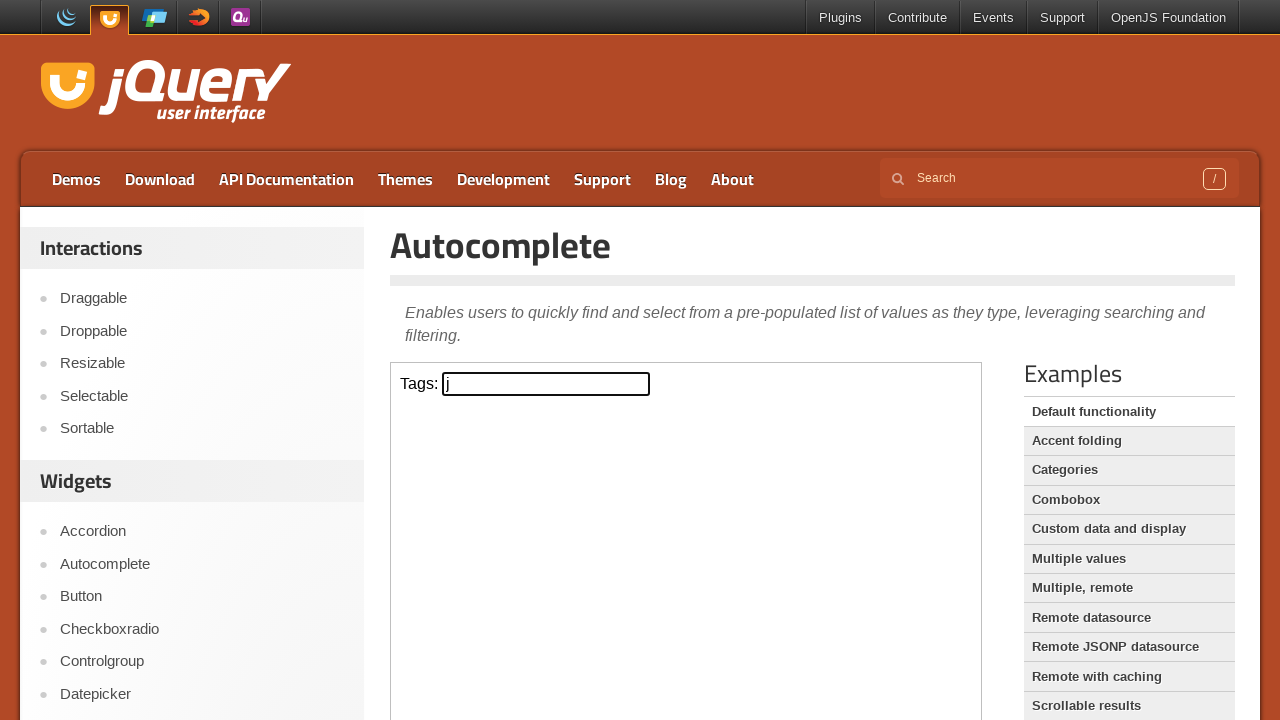

Autocomplete dropdown menu appeared with suggestions
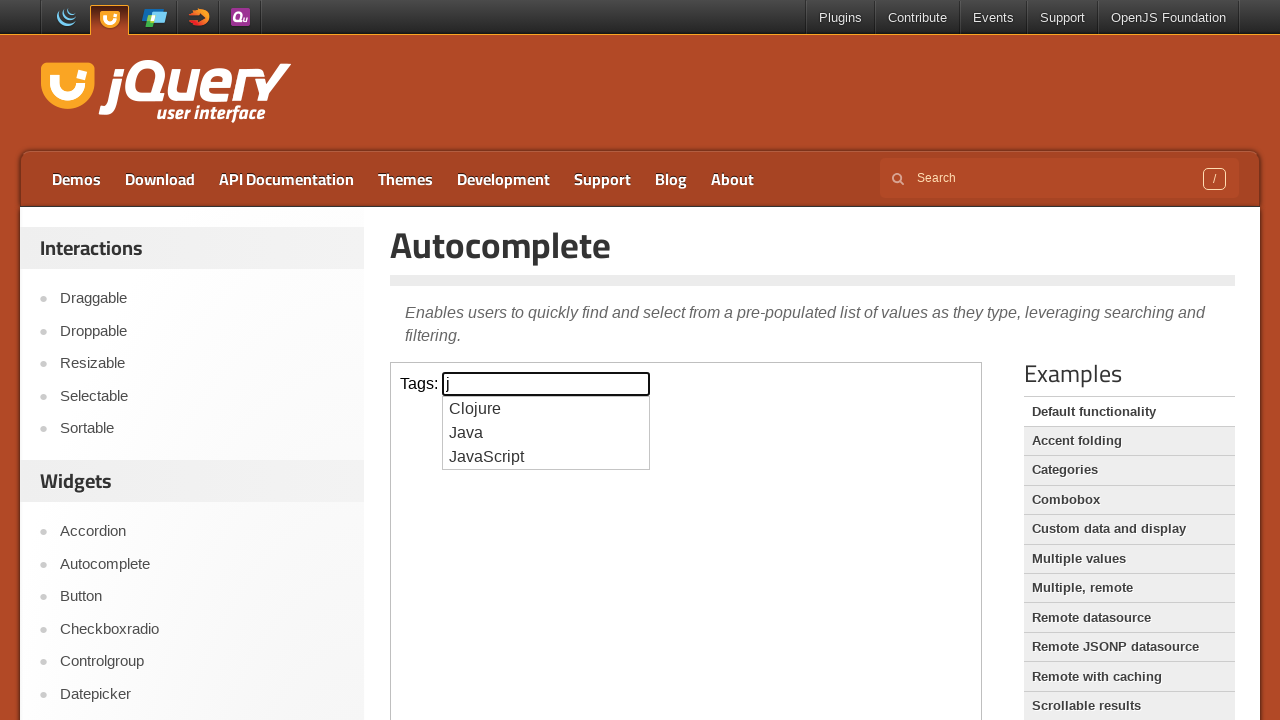

Selected 'Java' option from autocomplete dropdown at (546, 433) on iframe >> nth=0 >> internal:control=enter-frame >> ul#ui-id-1 li >> internal:has
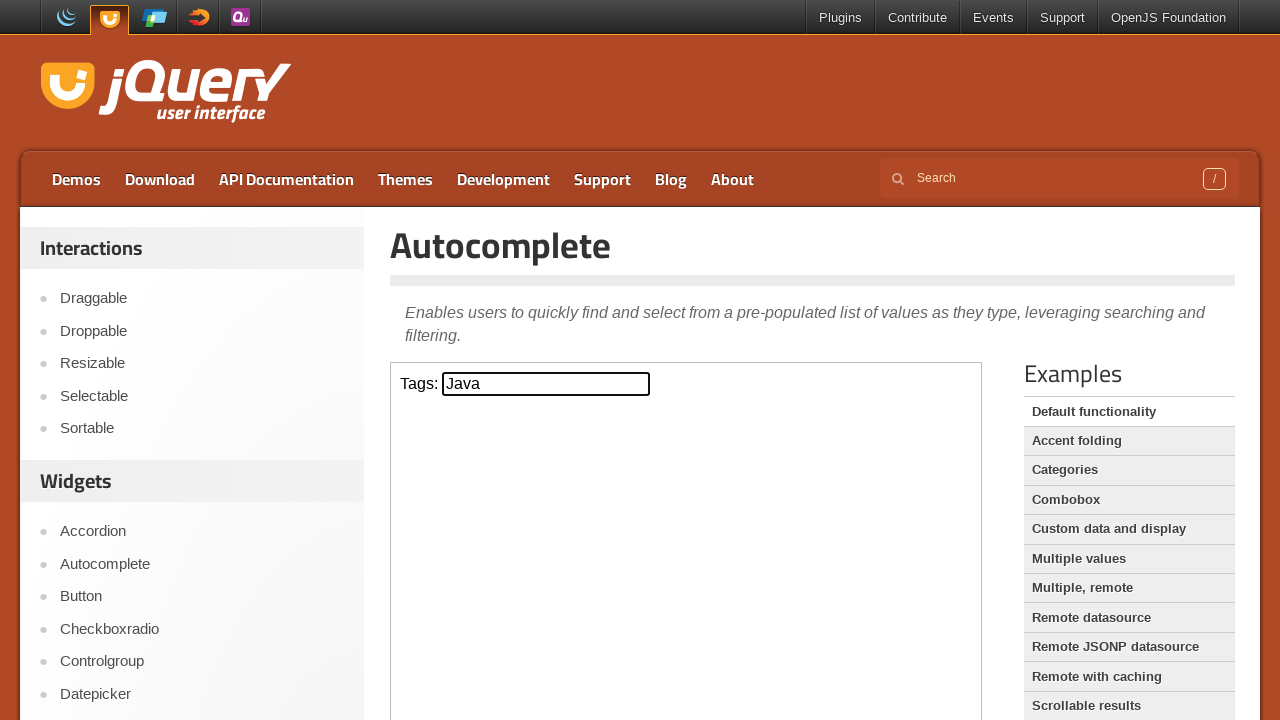

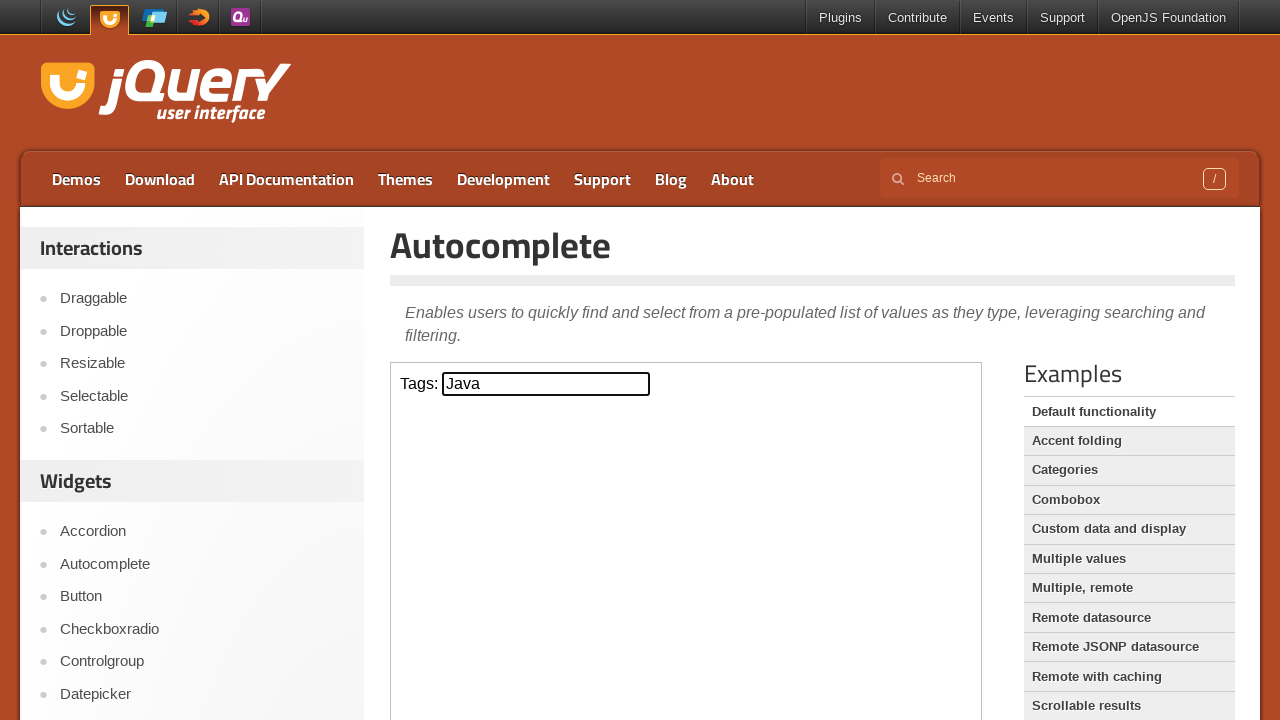